Navigates to a test application page, verifies that specific text is present on the page, and clicks the "Entrar" (Enter) button

Starting URL: https://tinnova-teste-qa.vercel.app/

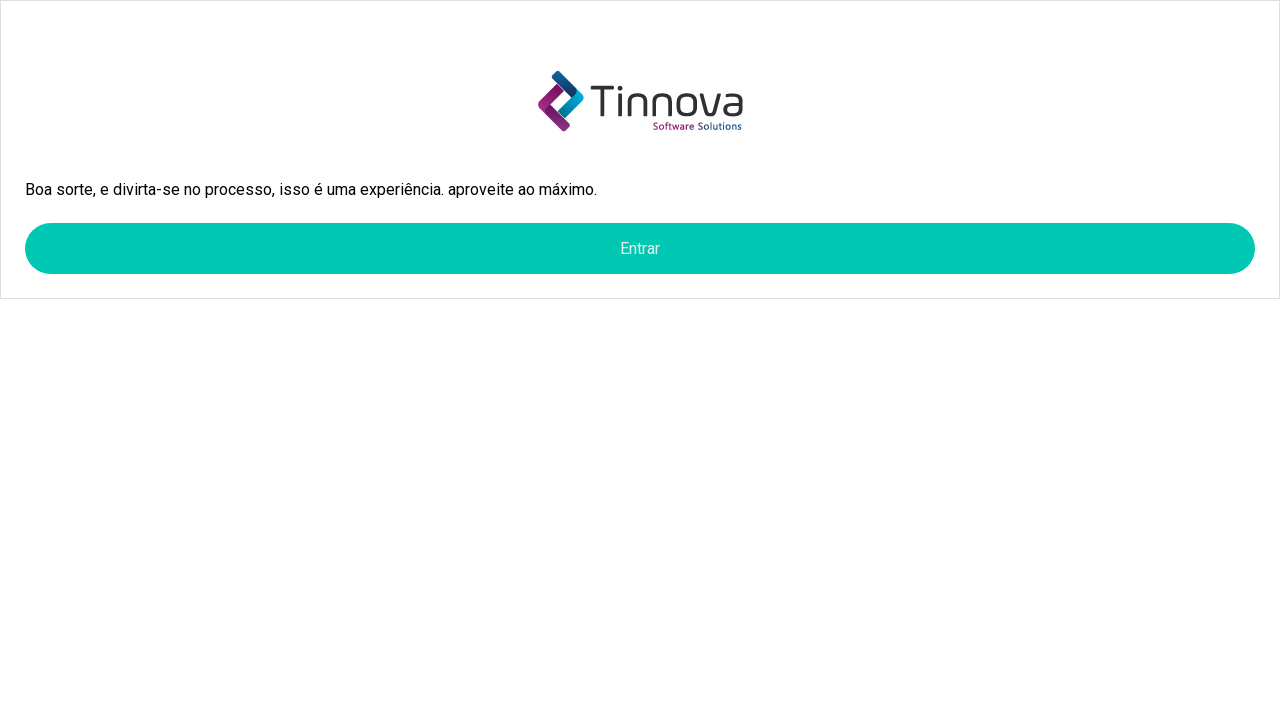

Waited for welcome text to be visible on page
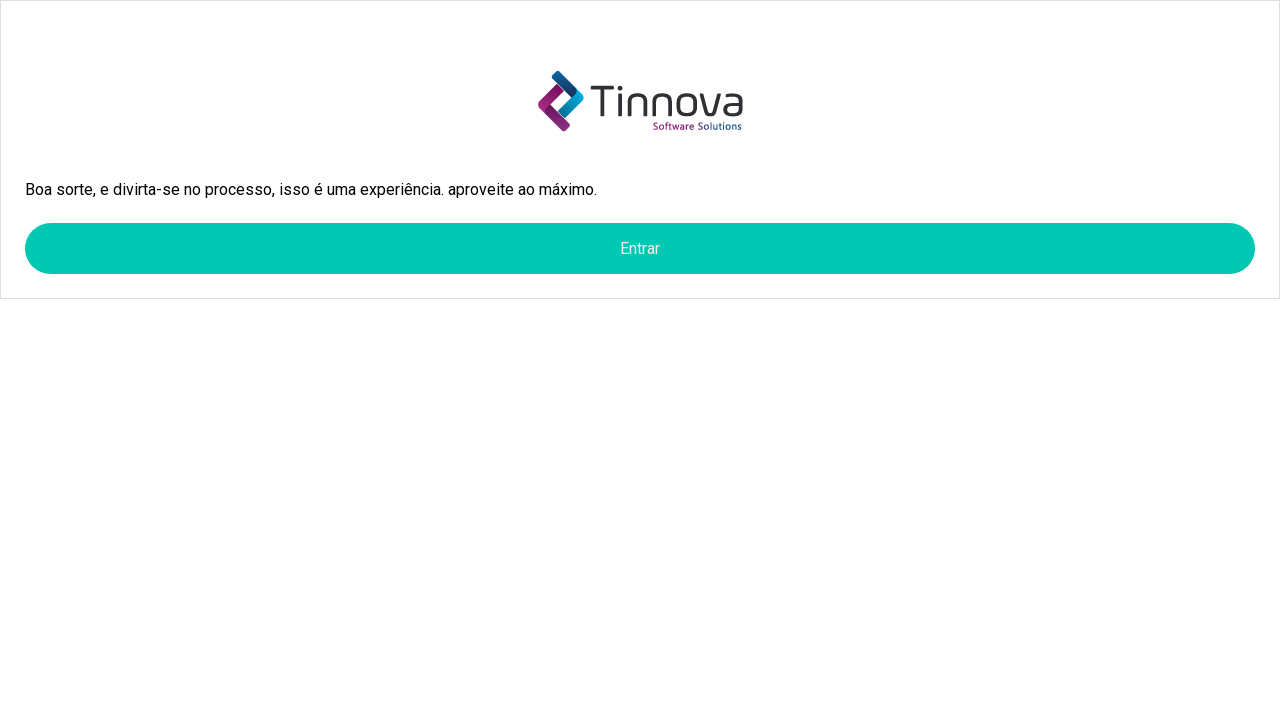

Clicked the 'Entrar' (Enter) button at (640, 248) on text=Entrar
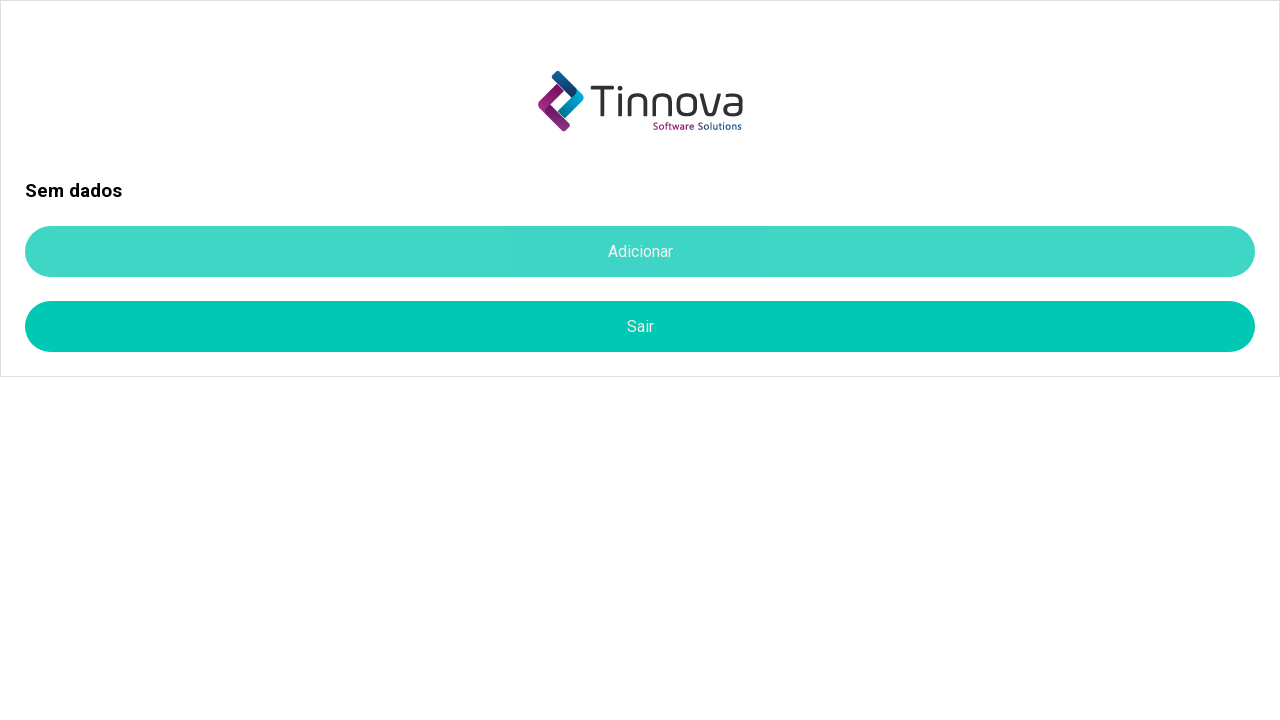

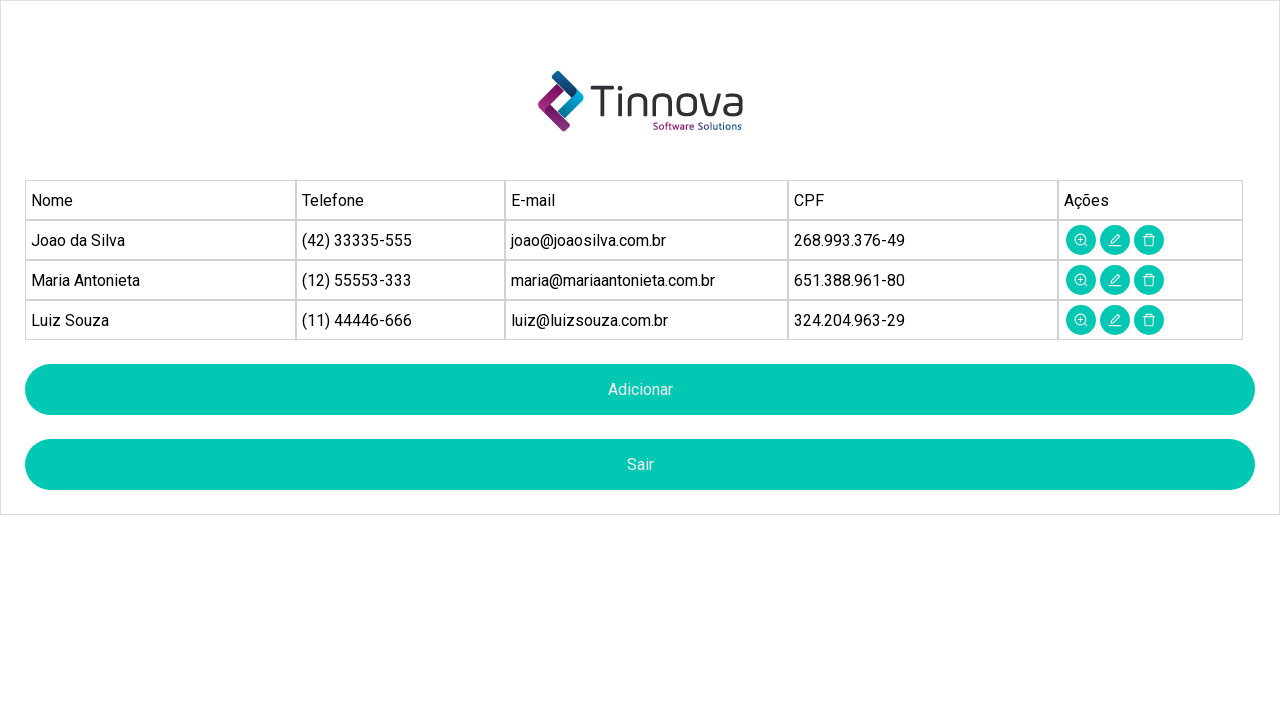